Tests a registration form by filling in first name, last name, address, email, phone number, and password fields, then refreshes the page. This is repeated multiple times with different test data.

Starting URL: http://demo.automationtesting.in/Register.html

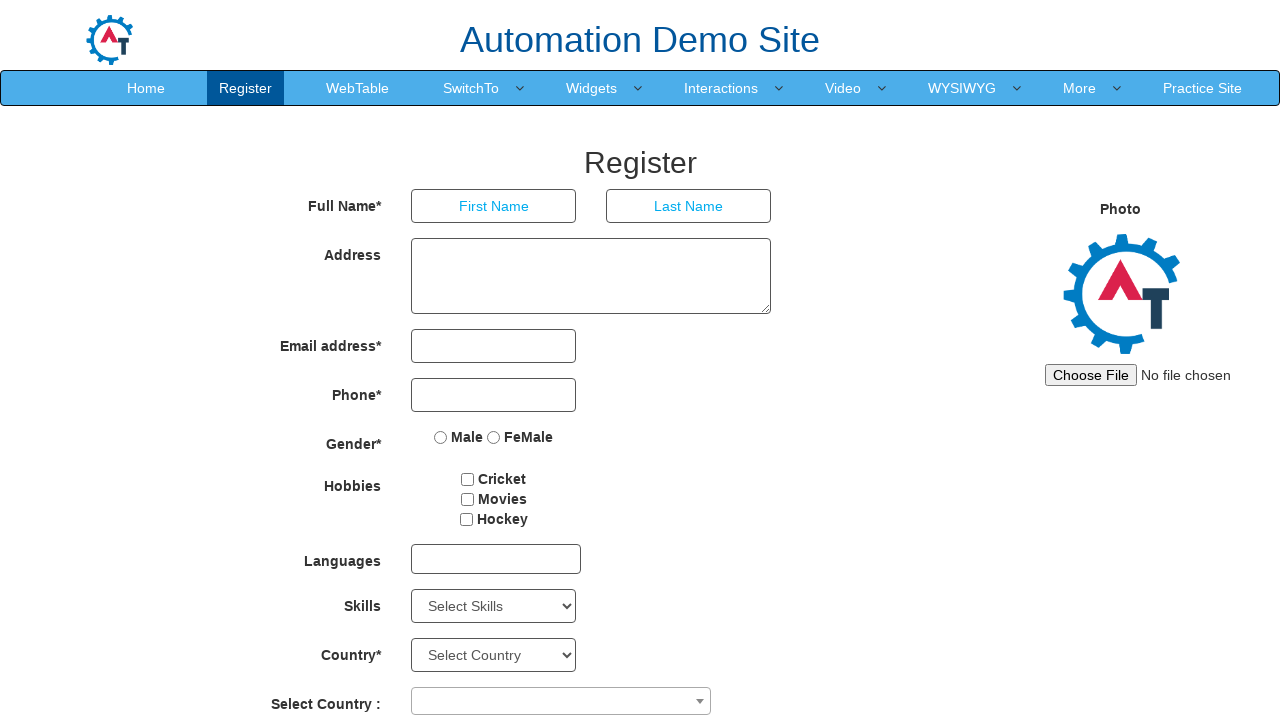

Filled first name field with 'John' on //*[@id='basicBootstrapForm']/div[1]/div[1]/input
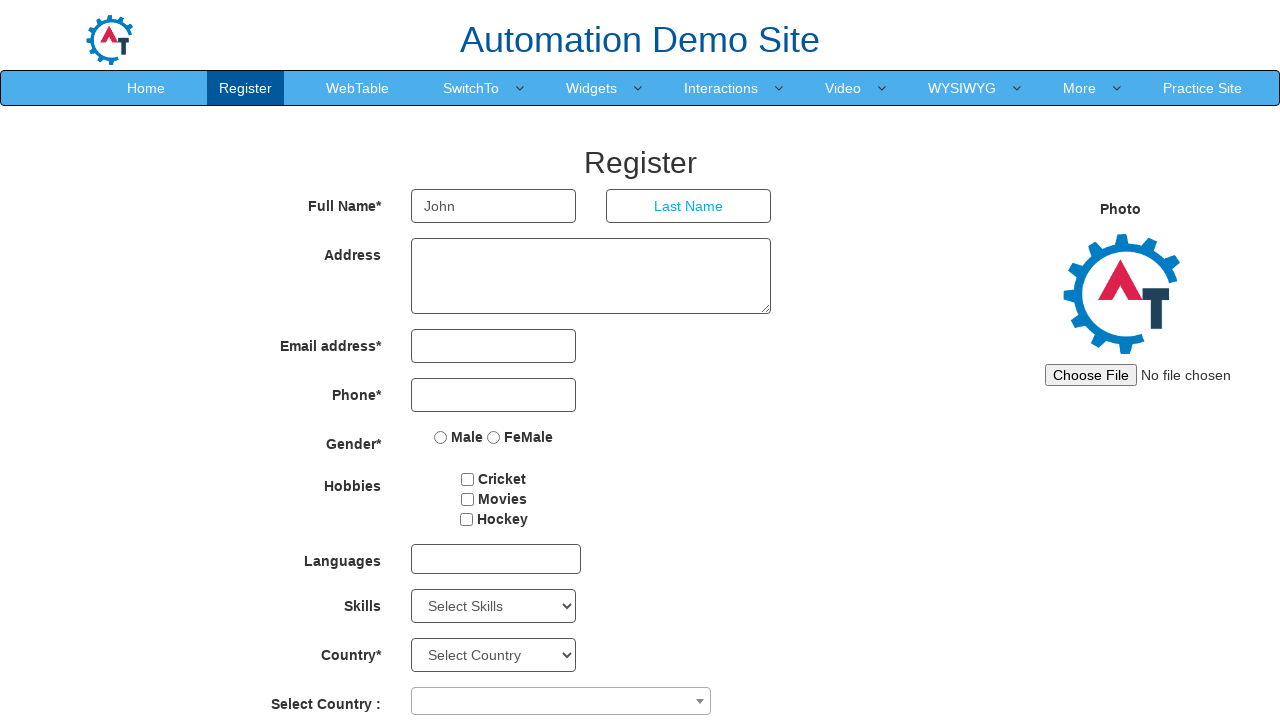

Filled last name field with 'Smith' on //*[@id='basicBootstrapForm']/div[1]/div[2]/input
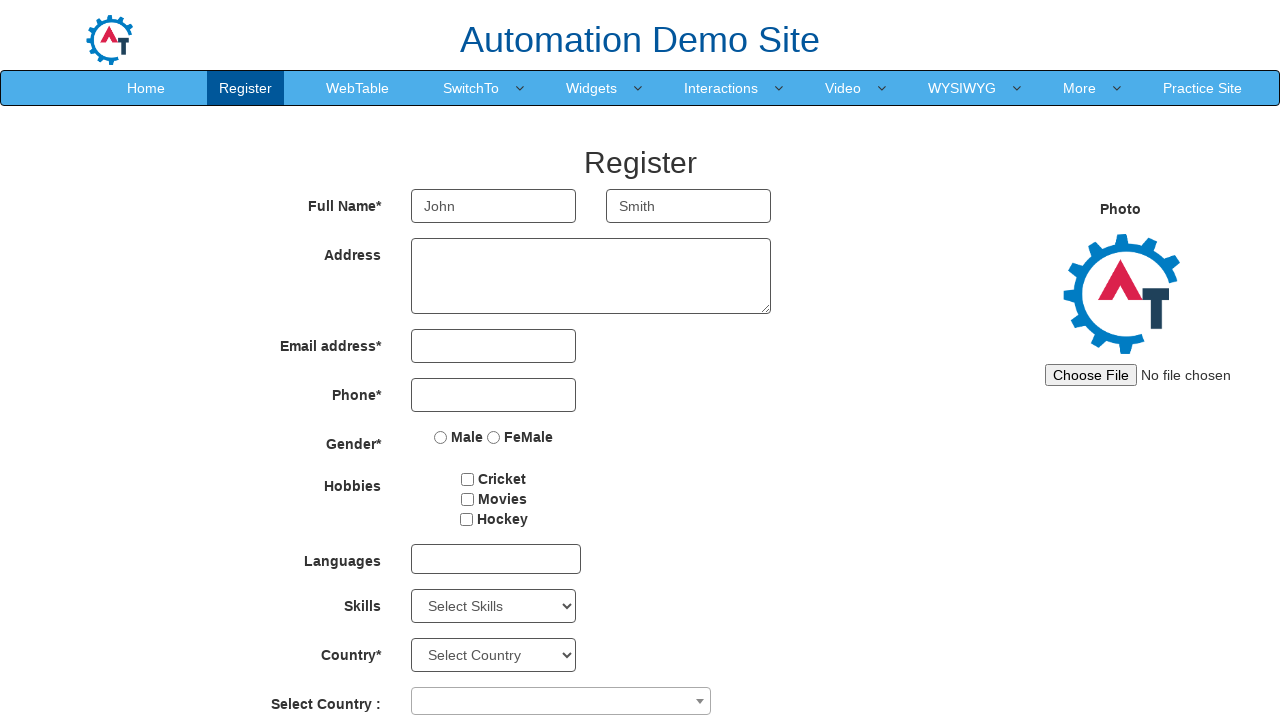

Filled address field with '123 Main St, New York' on //*[@id='basicBootstrapForm']/div[2]/div/textarea
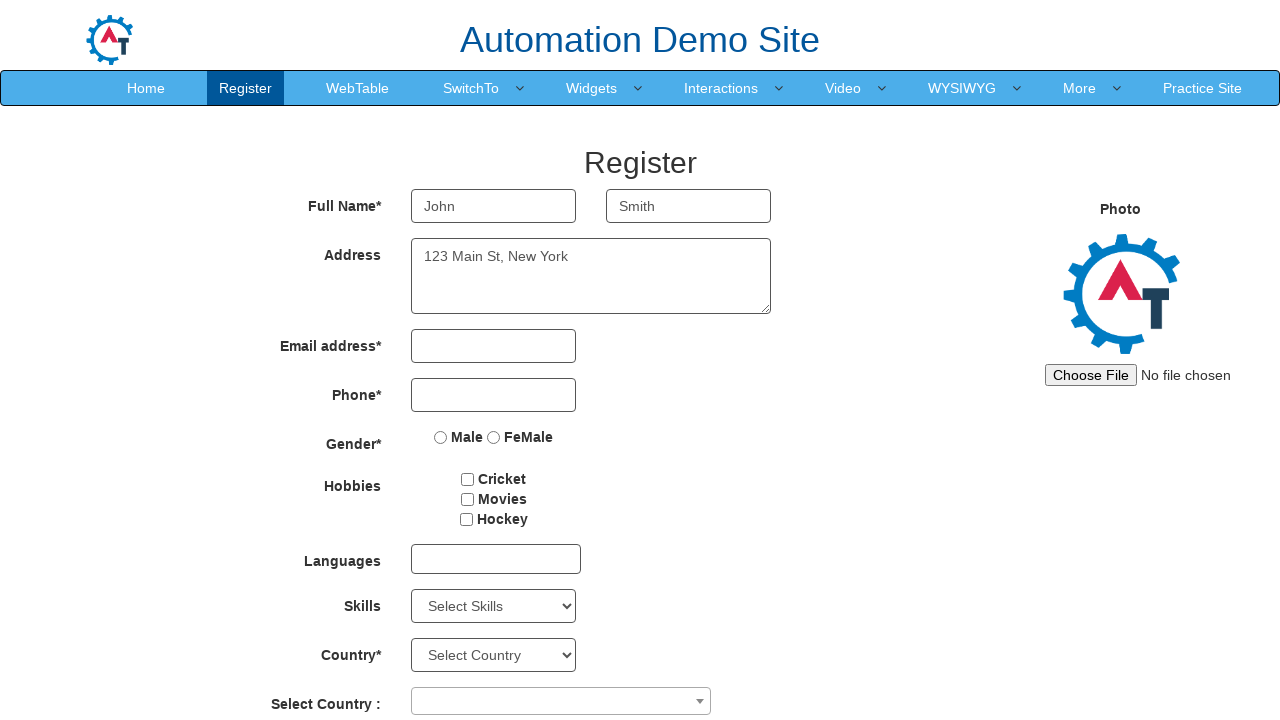

Filled email field with 'john.smith@example.com' on //*[@id='eid']/input
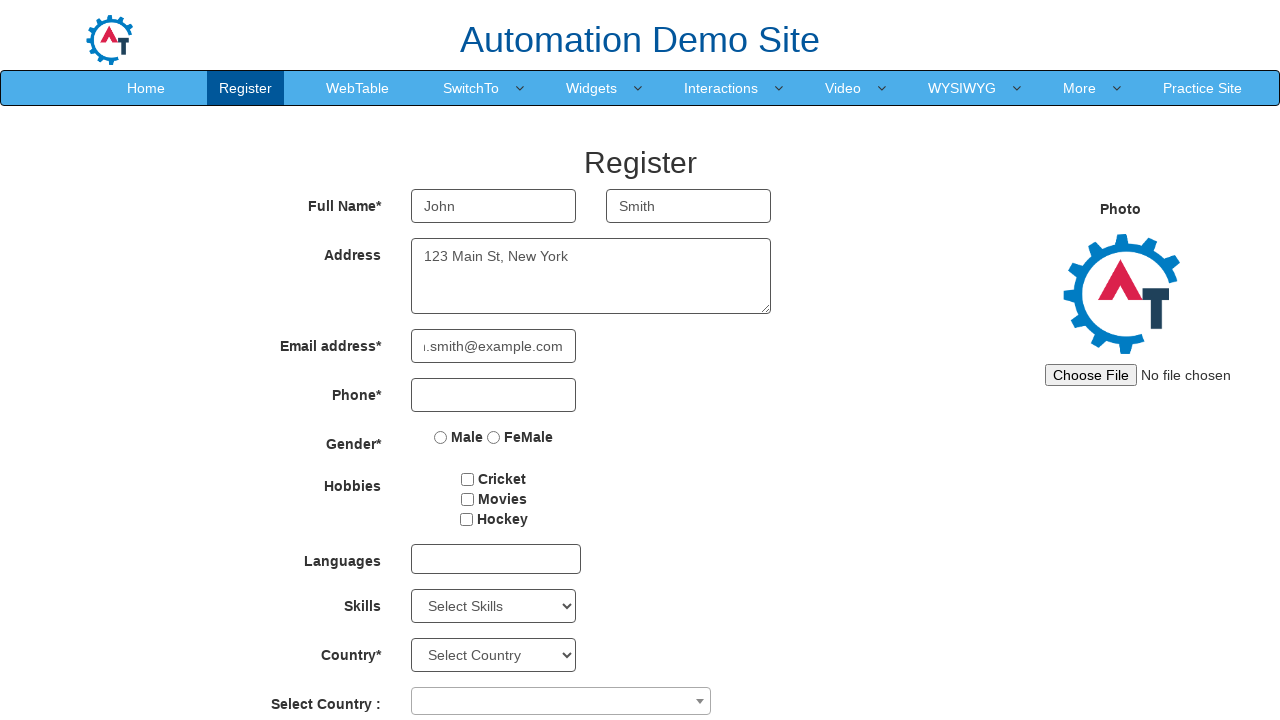

Filled phone number field with '5551234567' on //*[@id='basicBootstrapForm']/div[4]/div/input
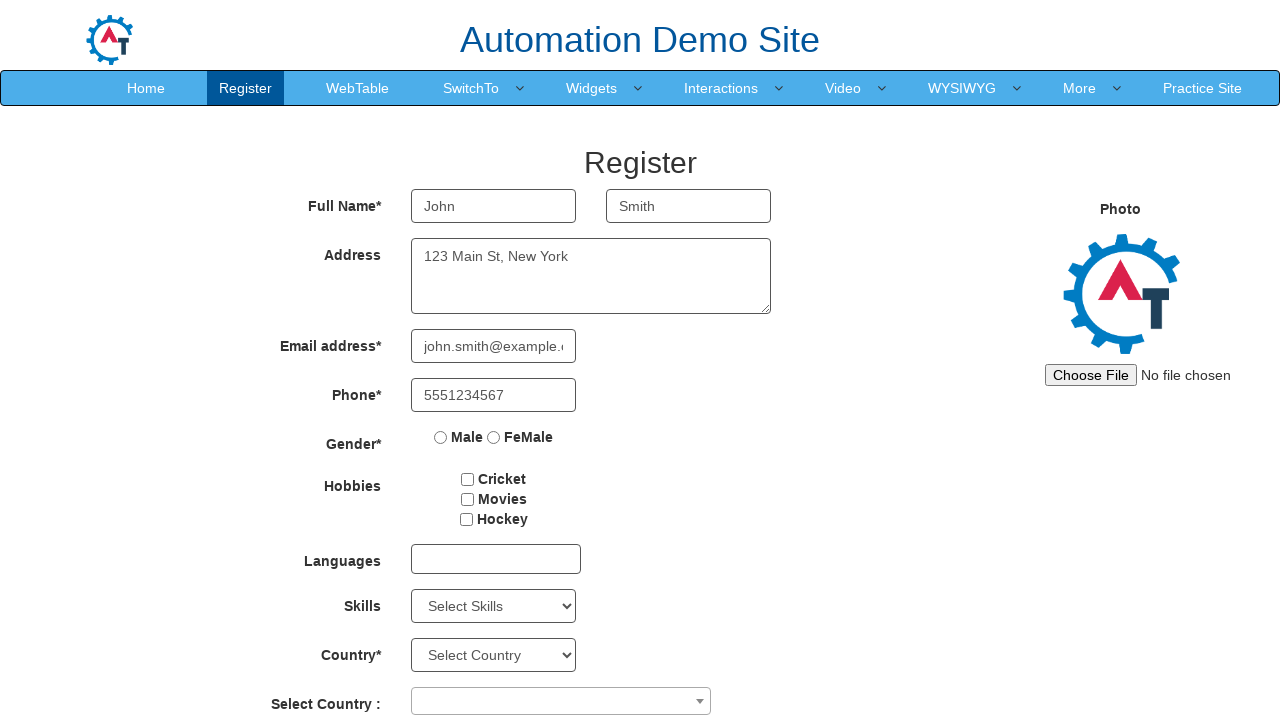

Filled password field on #firstpassword
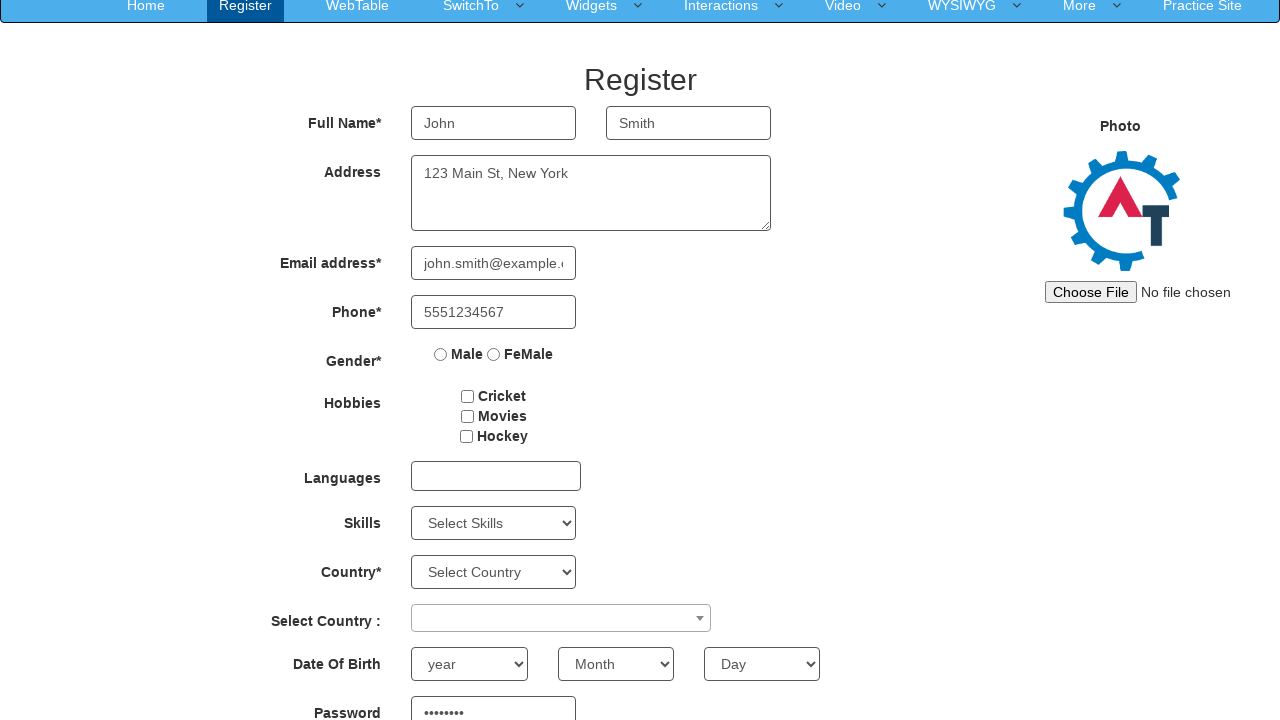

Filled confirm password field on #secondpassword
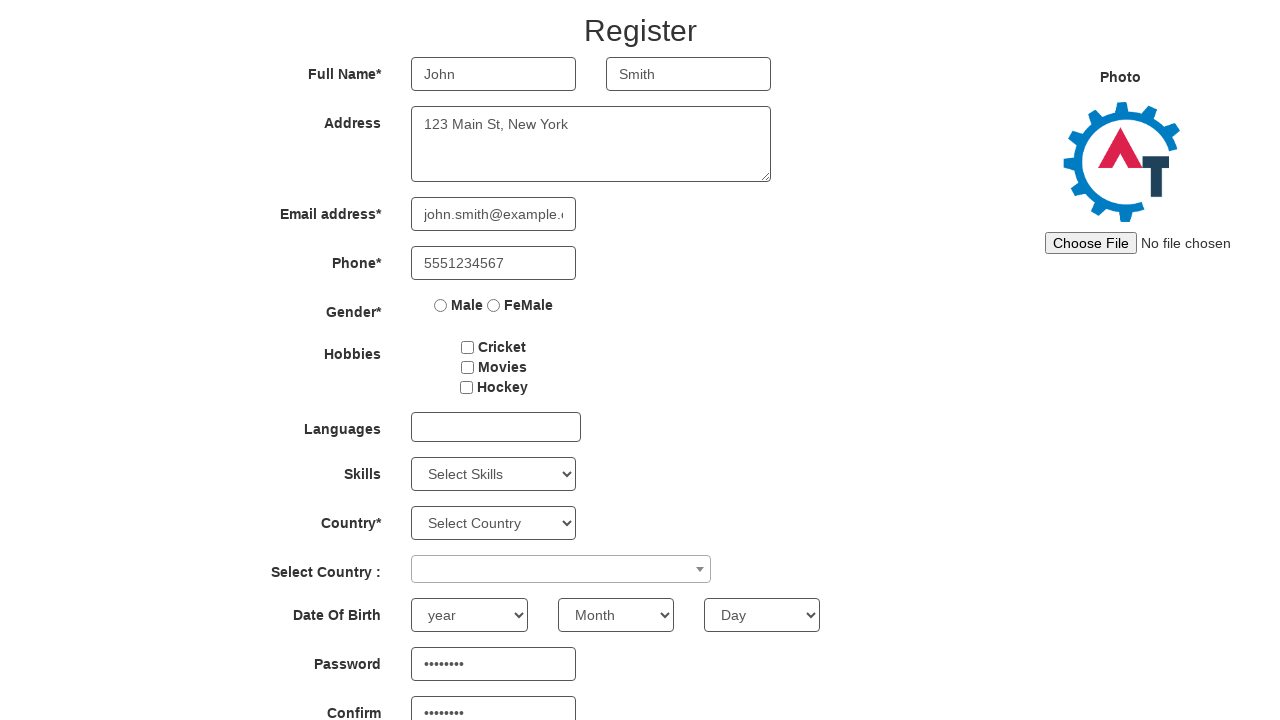

Refreshed page for next test iteration
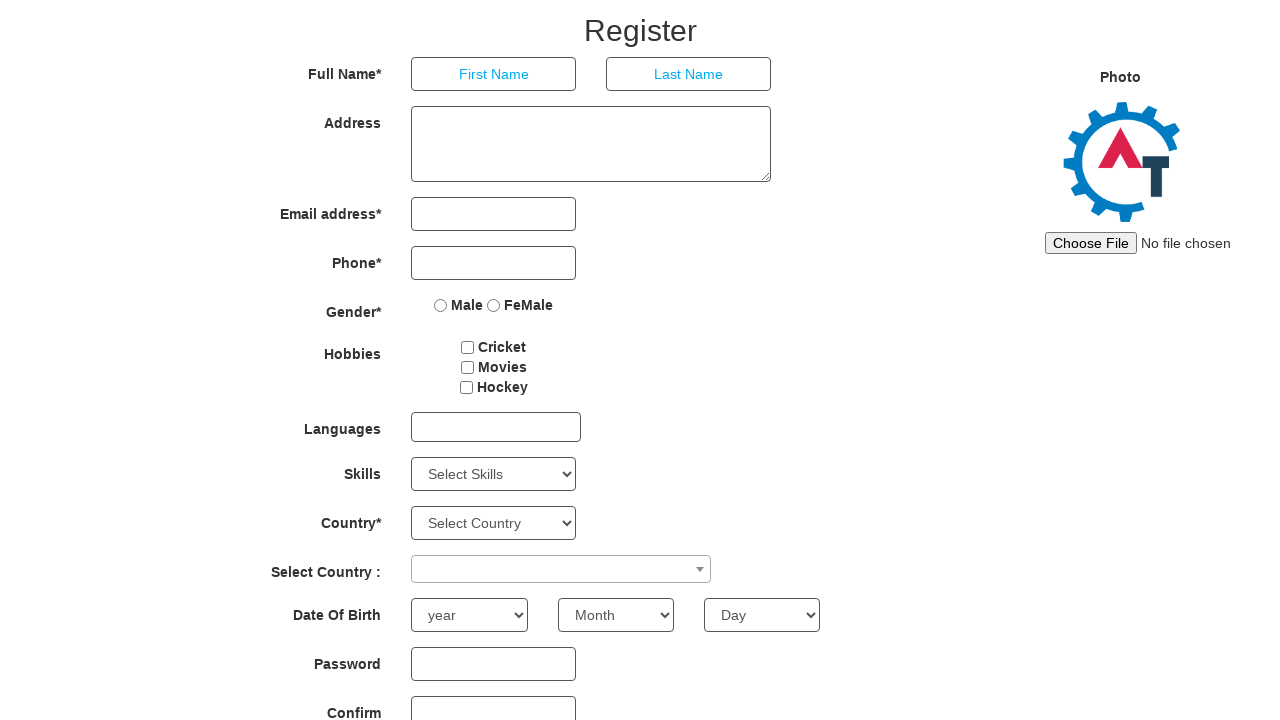

Filled first name field with 'Emily' on //*[@id='basicBootstrapForm']/div[1]/div[1]/input
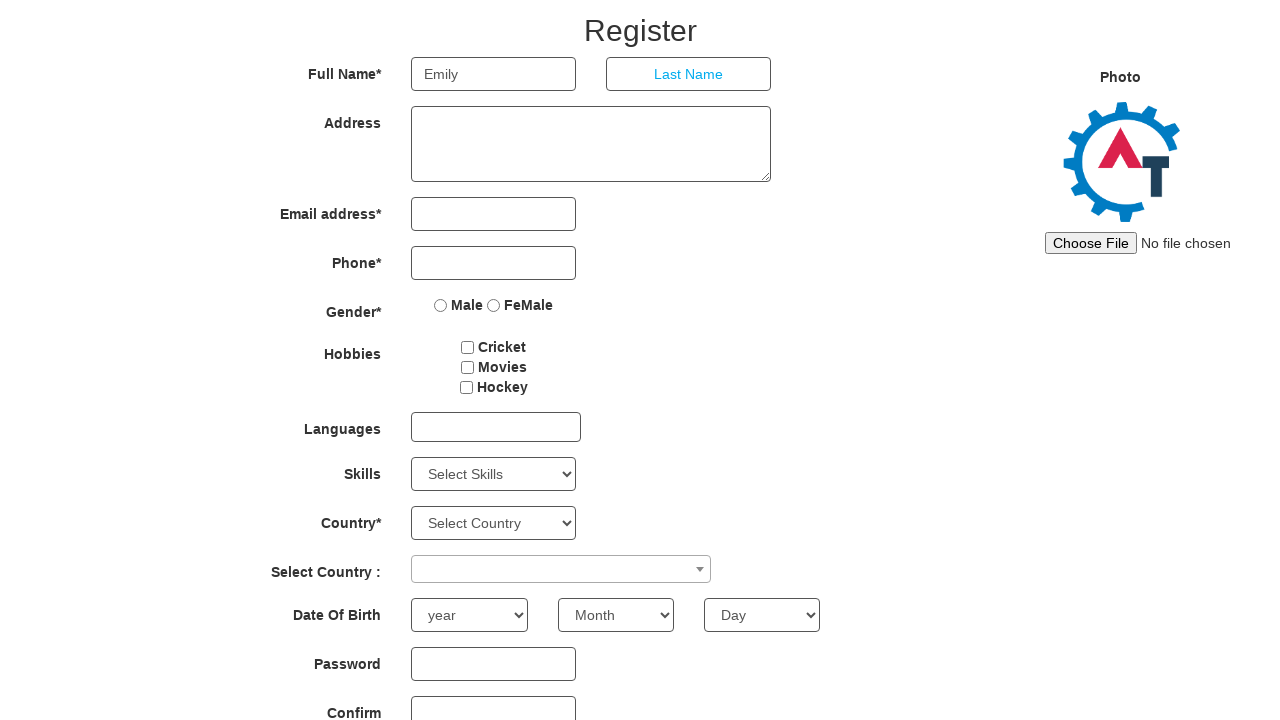

Filled last name field with 'Johnson' on //*[@id='basicBootstrapForm']/div[1]/div[2]/input
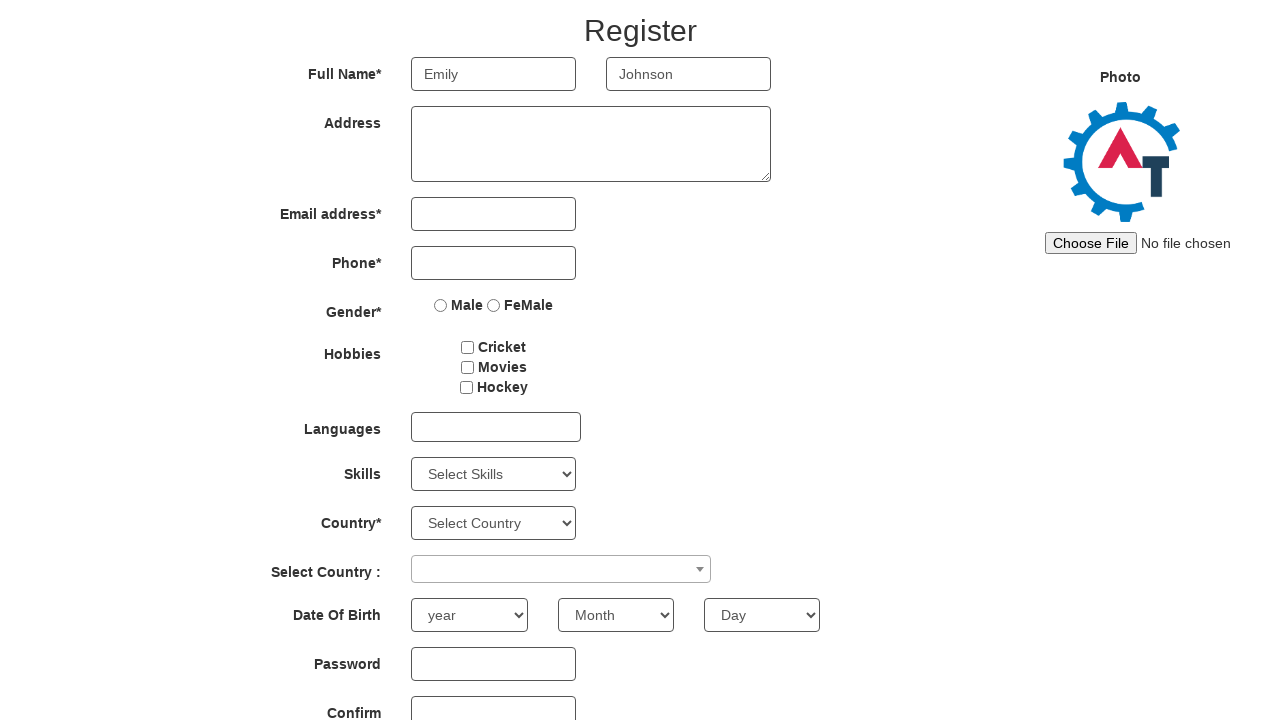

Filled address field with '456 Oak Ave, Chicago' on //*[@id='basicBootstrapForm']/div[2]/div/textarea
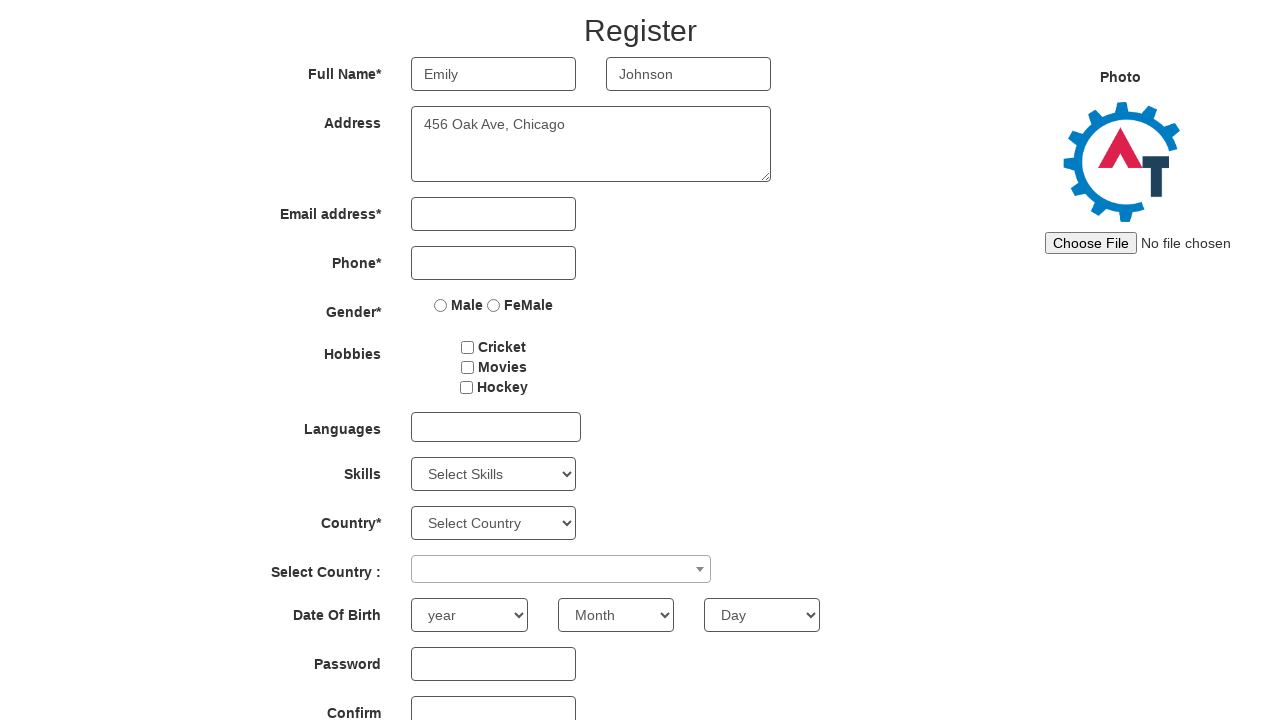

Filled email field with 'emily.j@example.com' on //*[@id='eid']/input
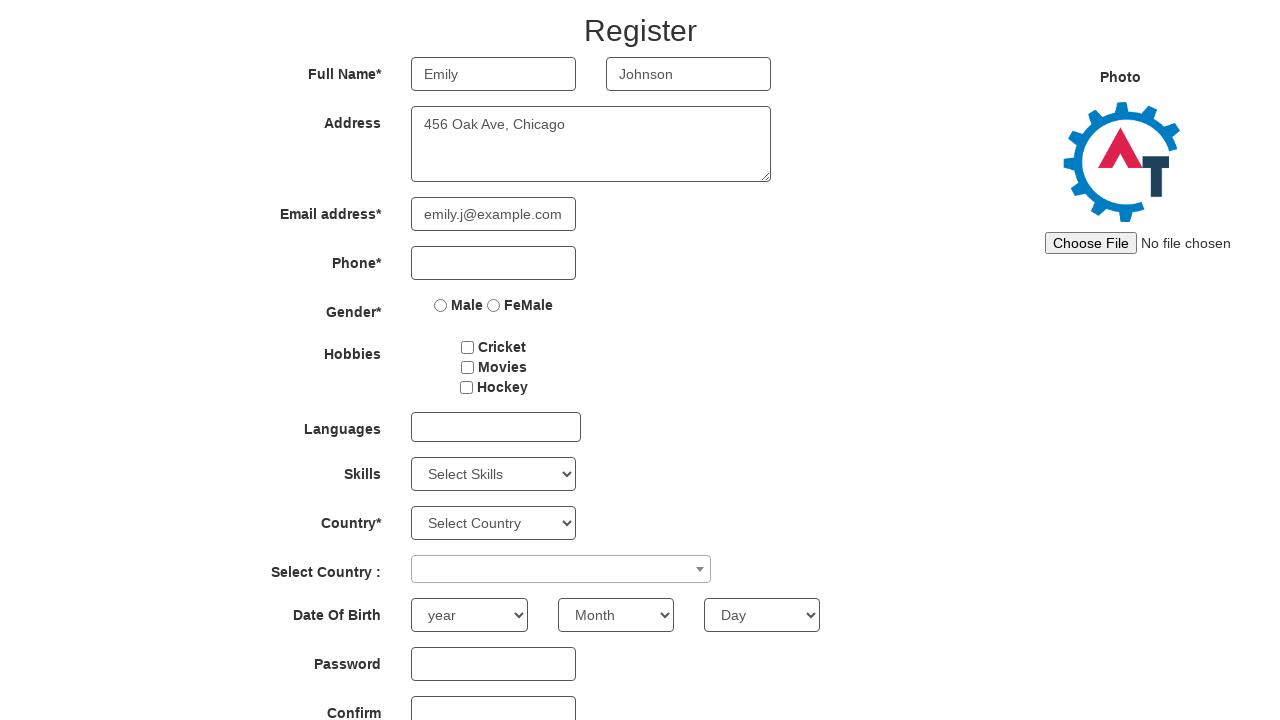

Filled phone number field with '5559876543' on //*[@id='basicBootstrapForm']/div[4]/div/input
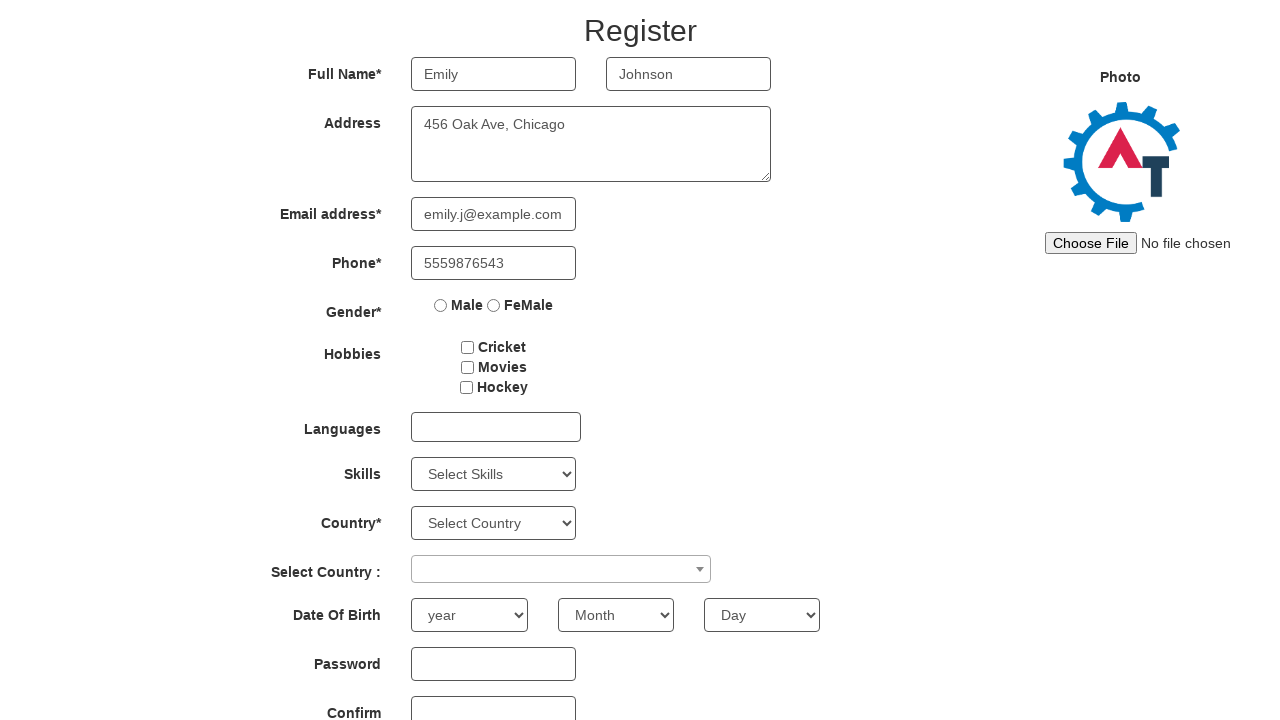

Filled password field on #firstpassword
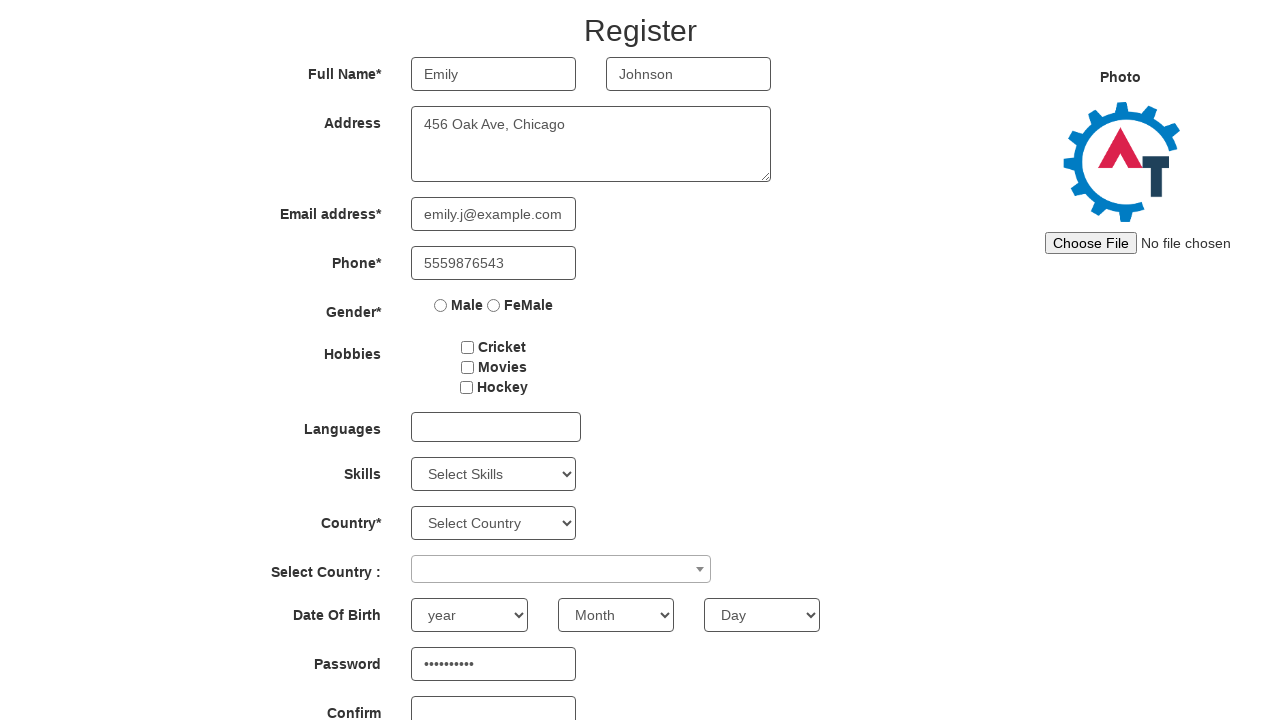

Filled confirm password field on #secondpassword
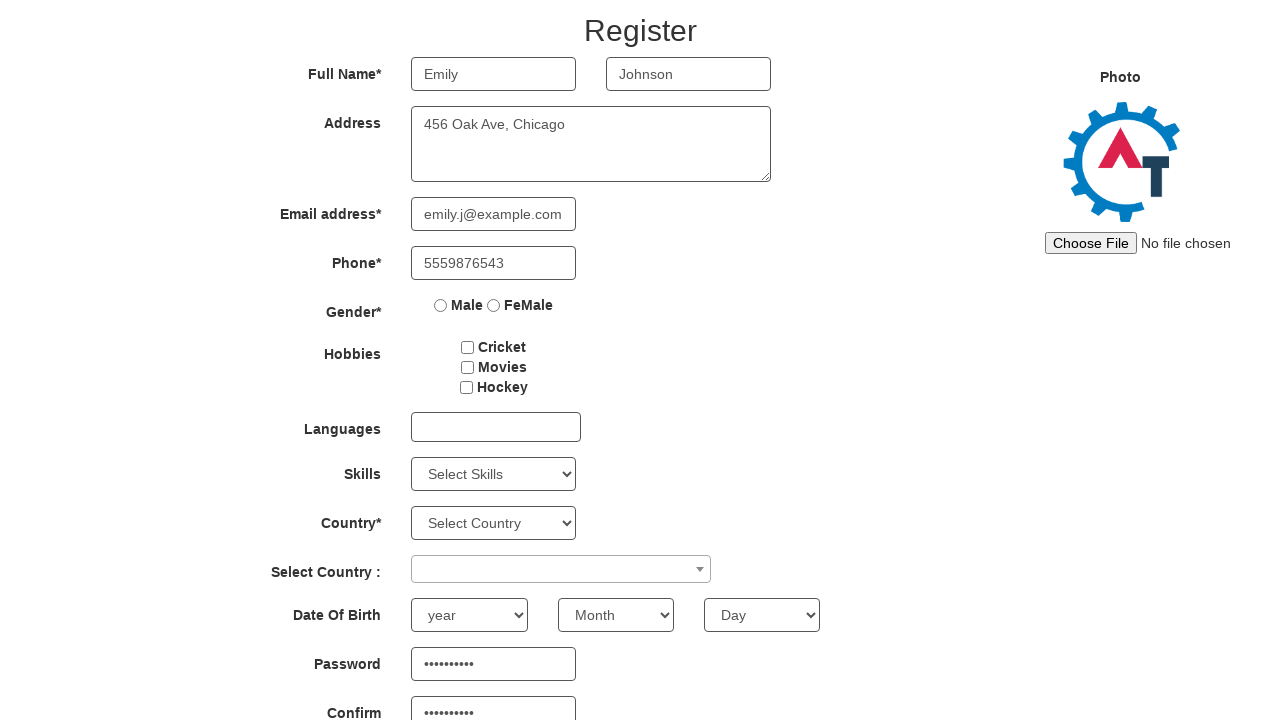

Refreshed page for next test iteration
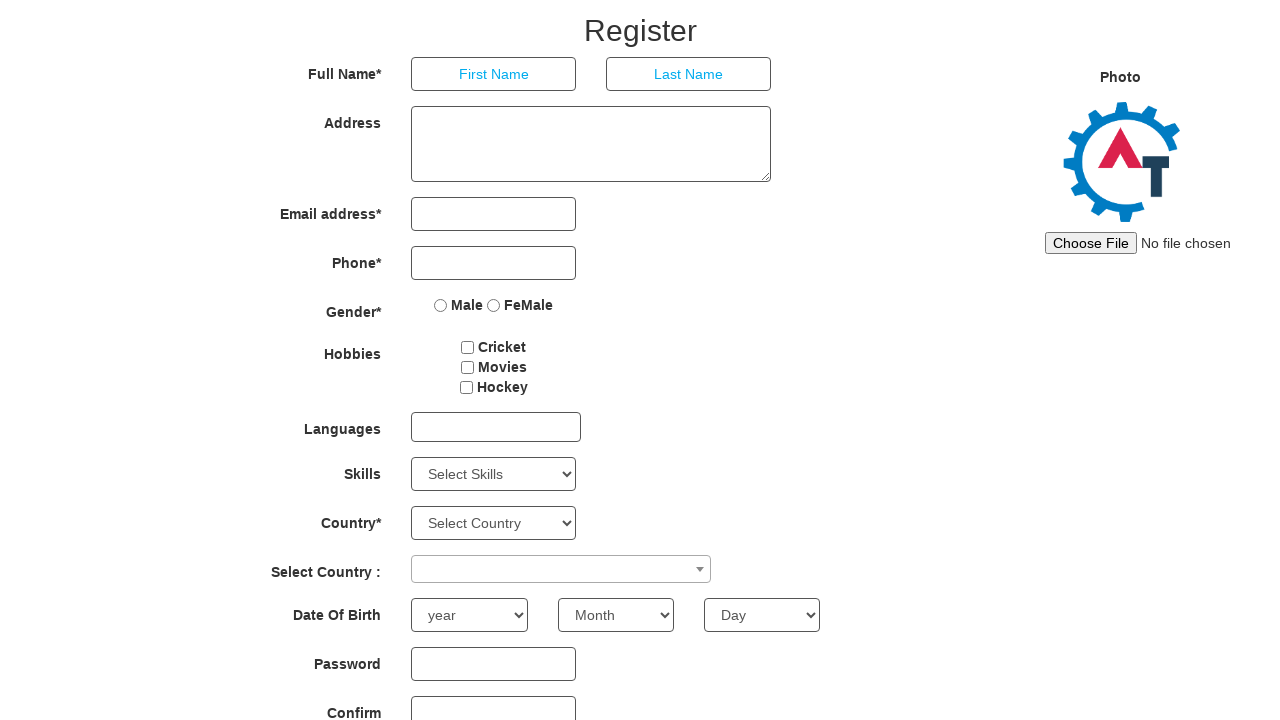

Filled first name field with 'Michael' on //*[@id='basicBootstrapForm']/div[1]/div[1]/input
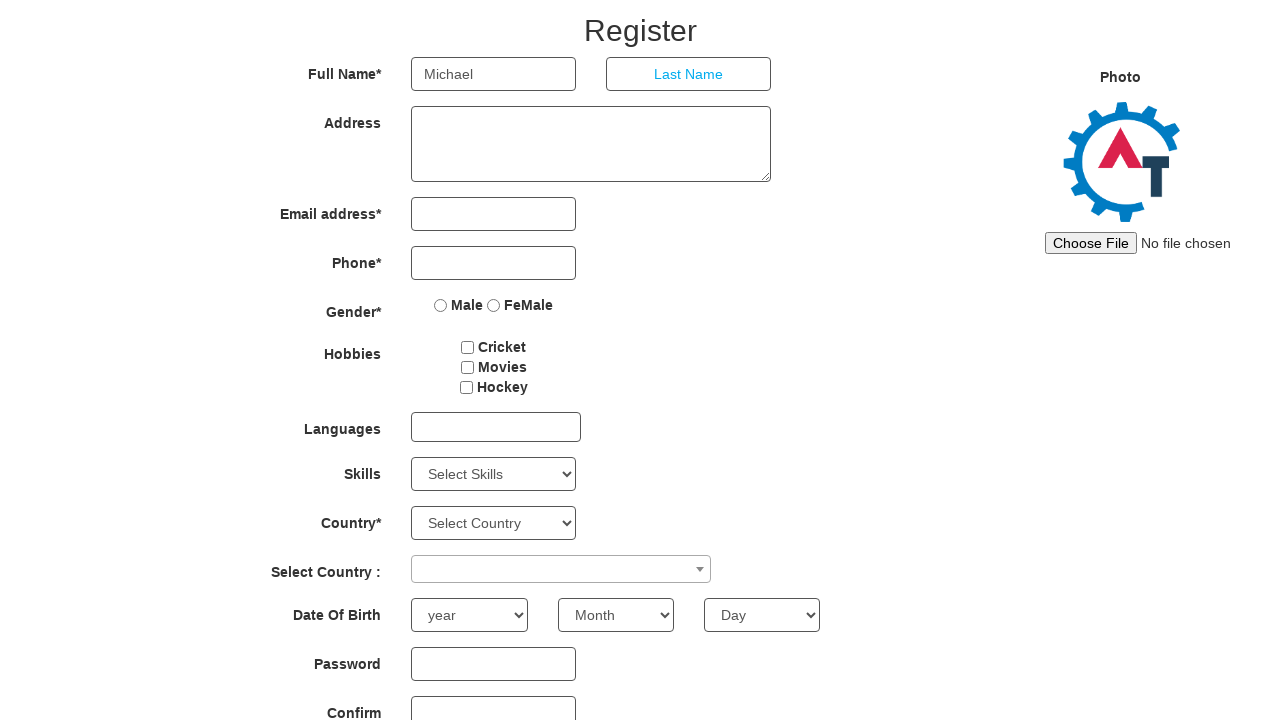

Filled last name field with 'Williams' on //*[@id='basicBootstrapForm']/div[1]/div[2]/input
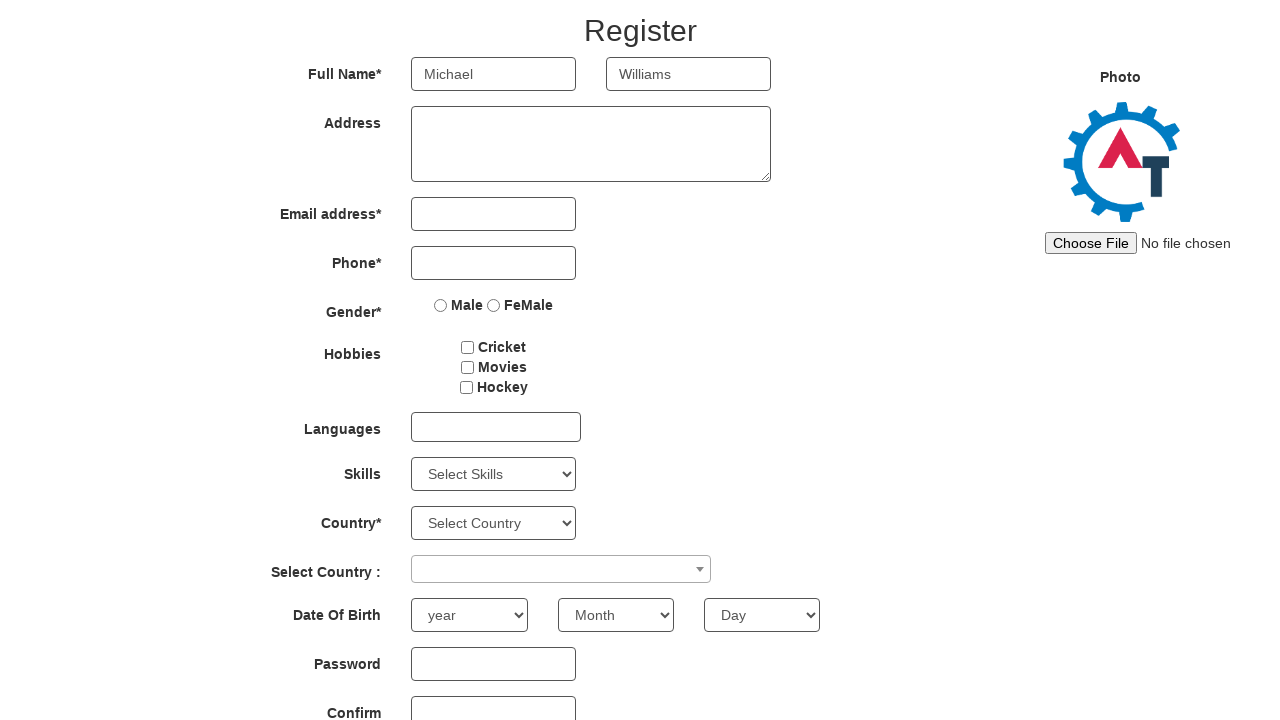

Filled address field with '789 Pine Rd, Boston' on //*[@id='basicBootstrapForm']/div[2]/div/textarea
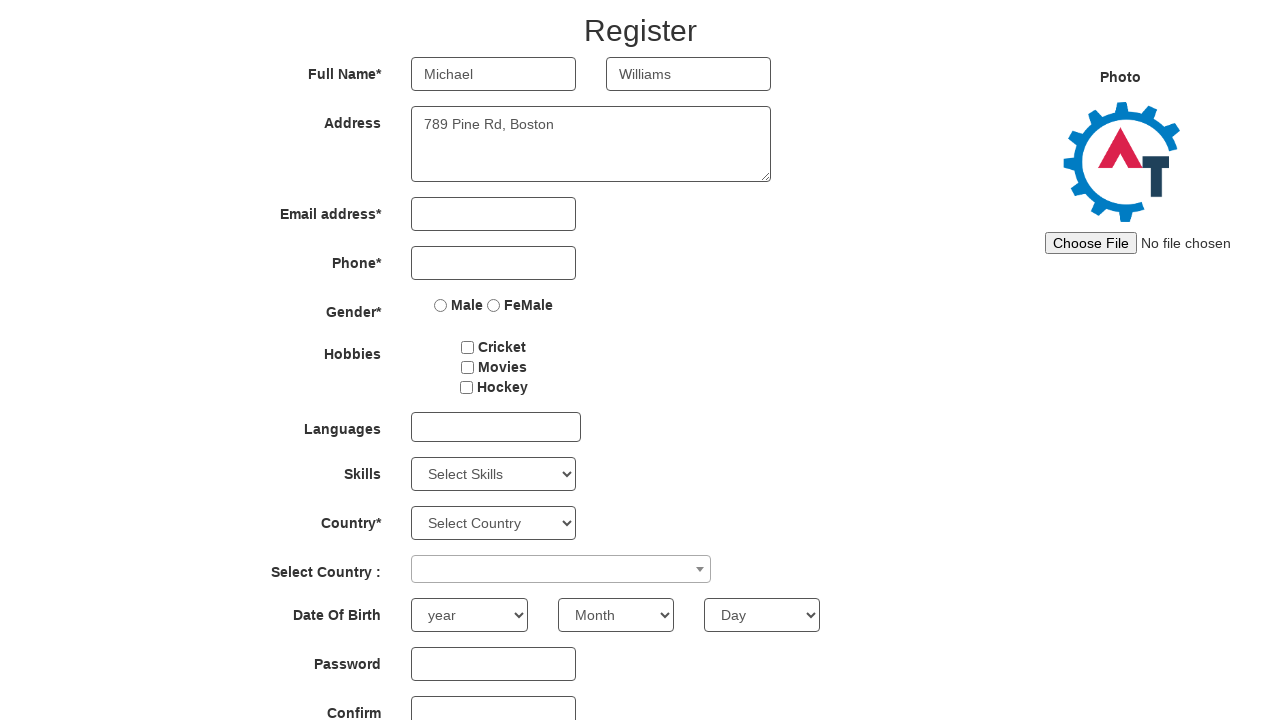

Filled email field with 'm.williams@example.com' on //*[@id='eid']/input
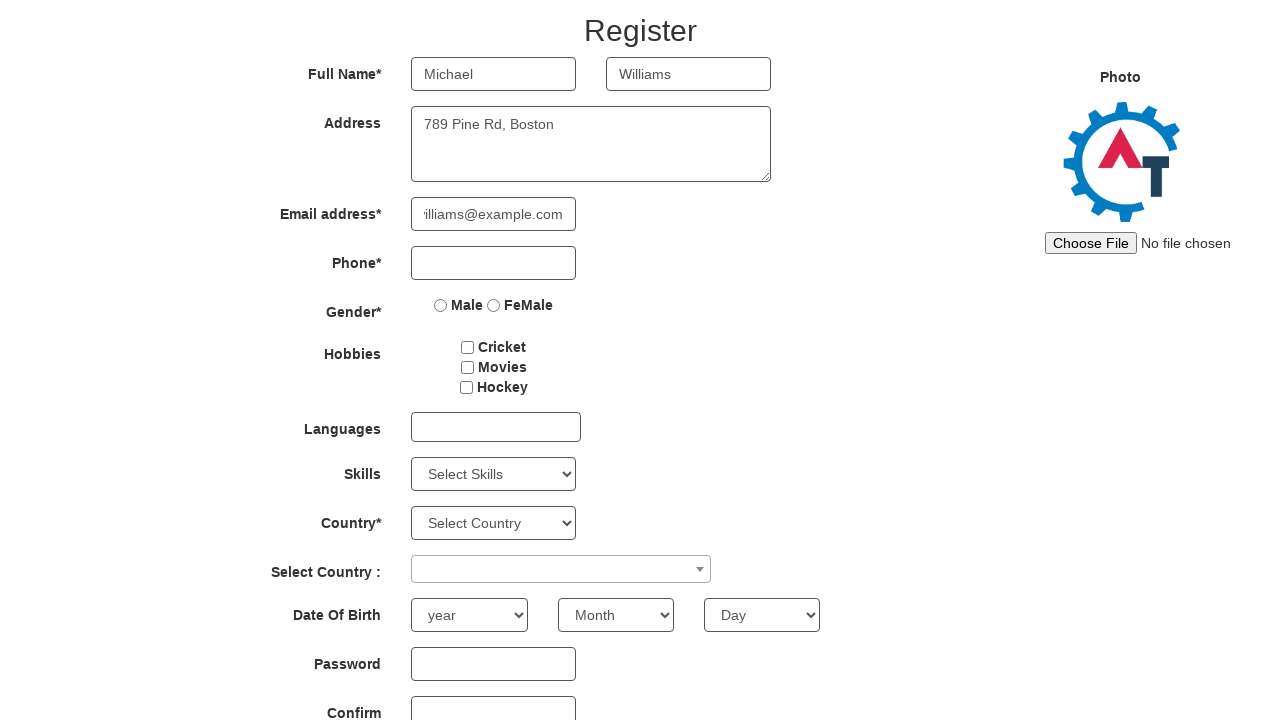

Filled phone number field with '5555551212' on //*[@id='basicBootstrapForm']/div[4]/div/input
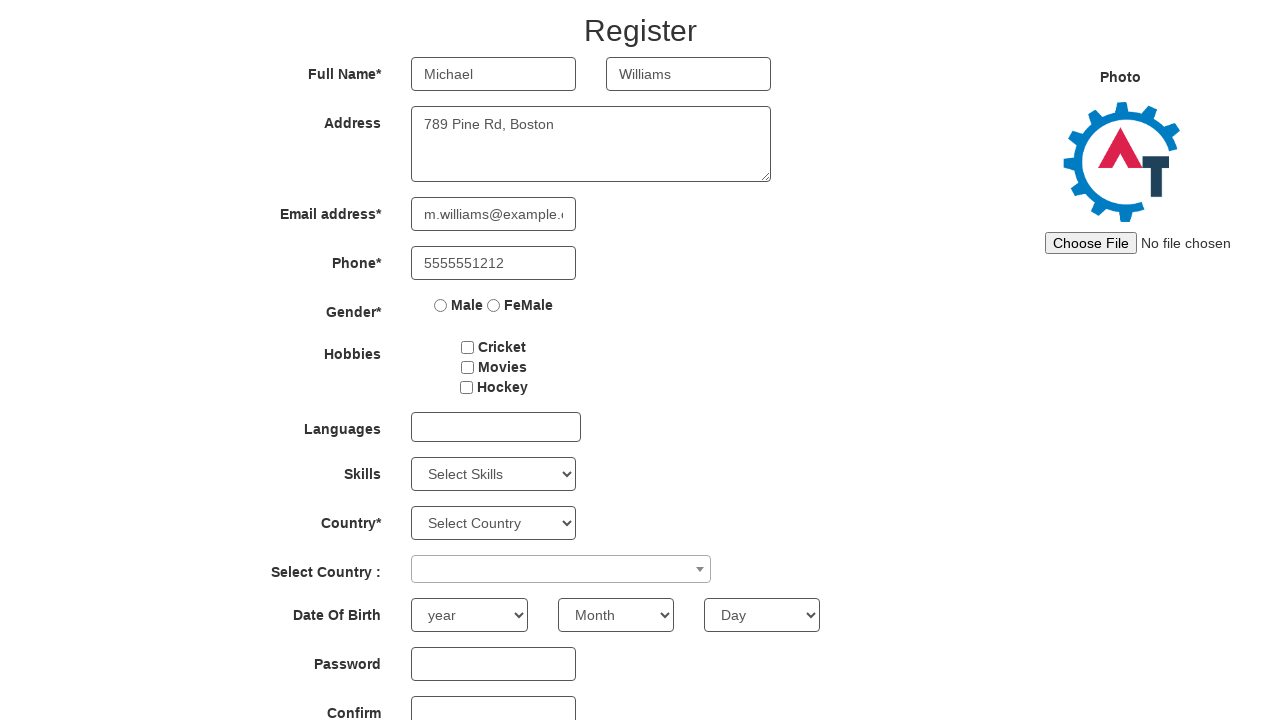

Filled password field on #firstpassword
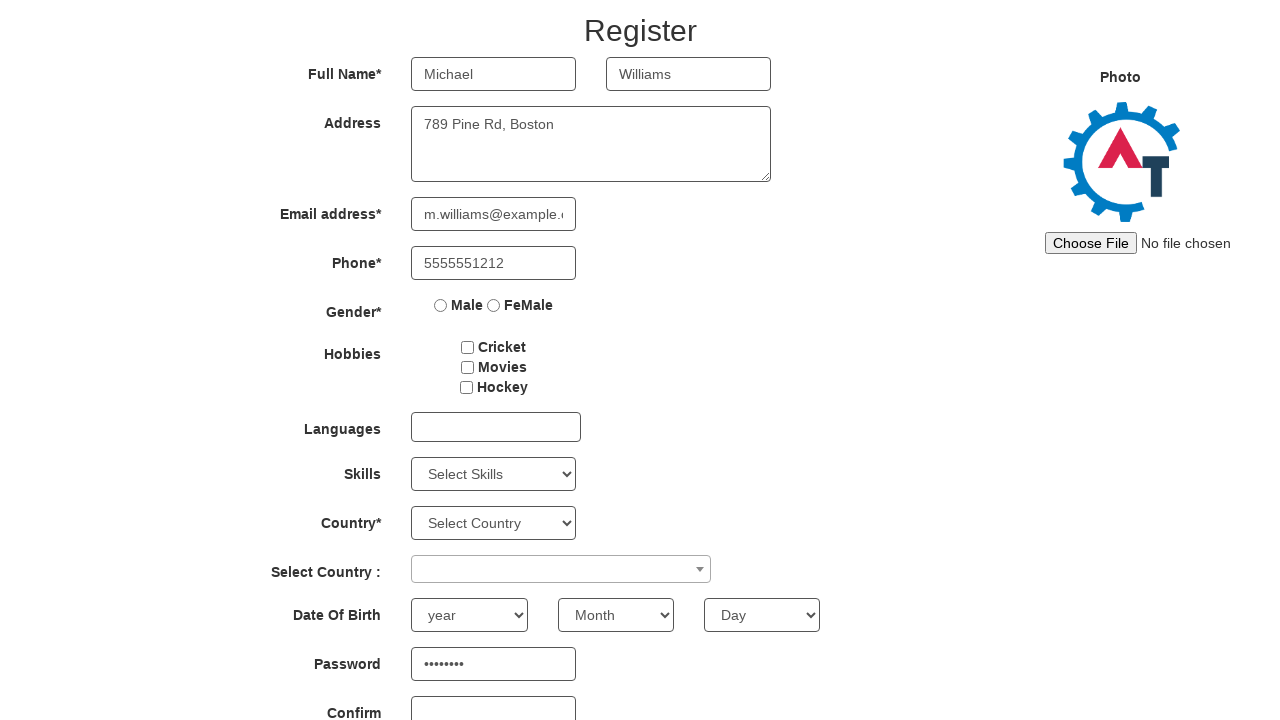

Filled confirm password field on #secondpassword
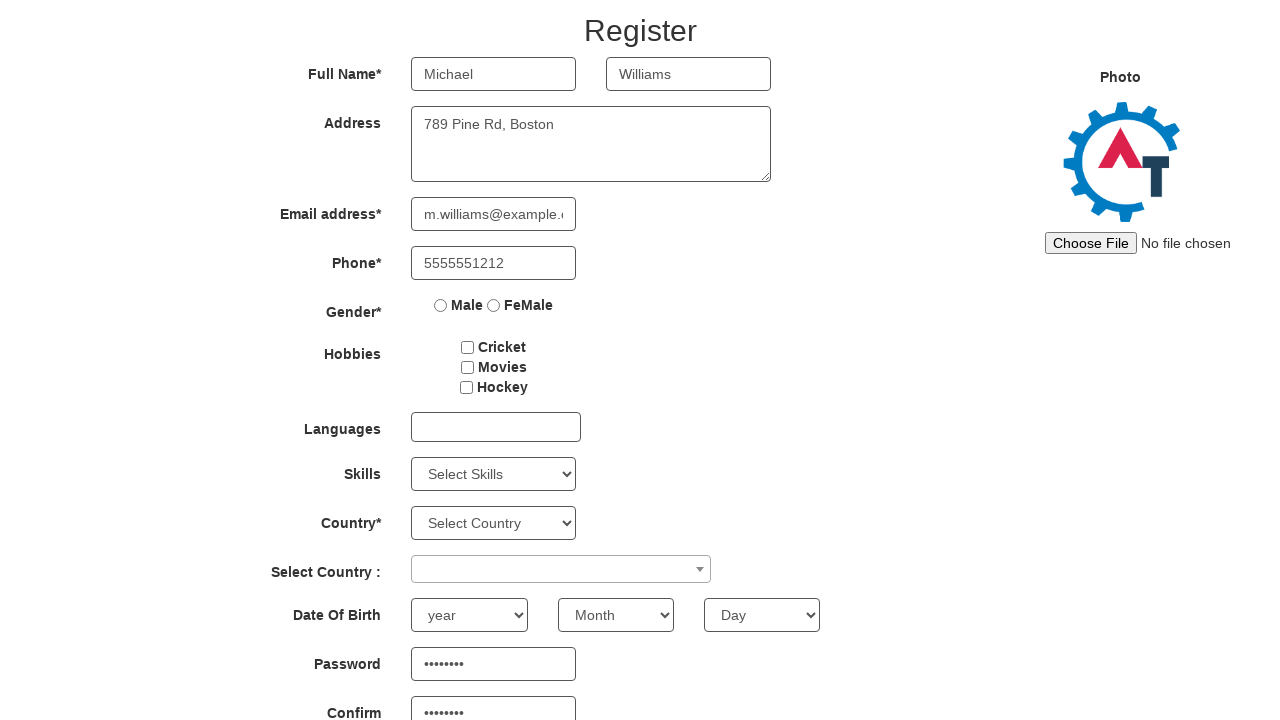

Refreshed page for next test iteration
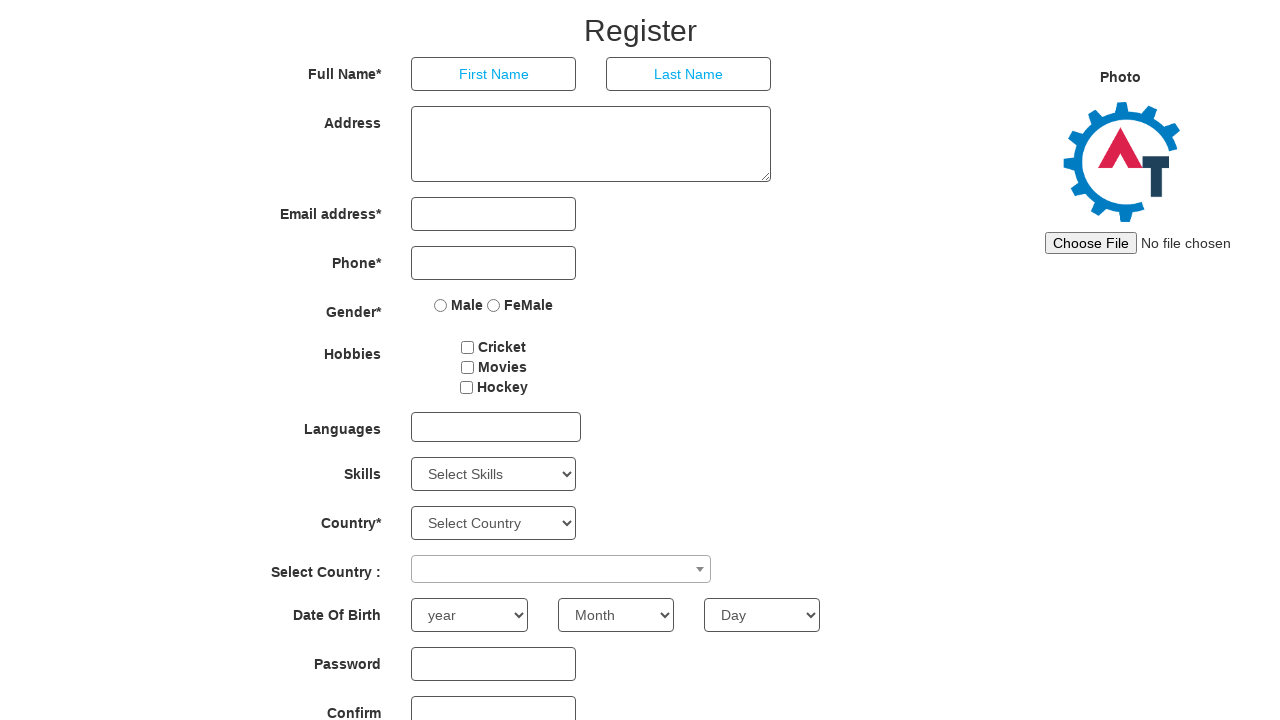

Filled first name field with 'Sarah' on //*[@id='basicBootstrapForm']/div[1]/div[1]/input
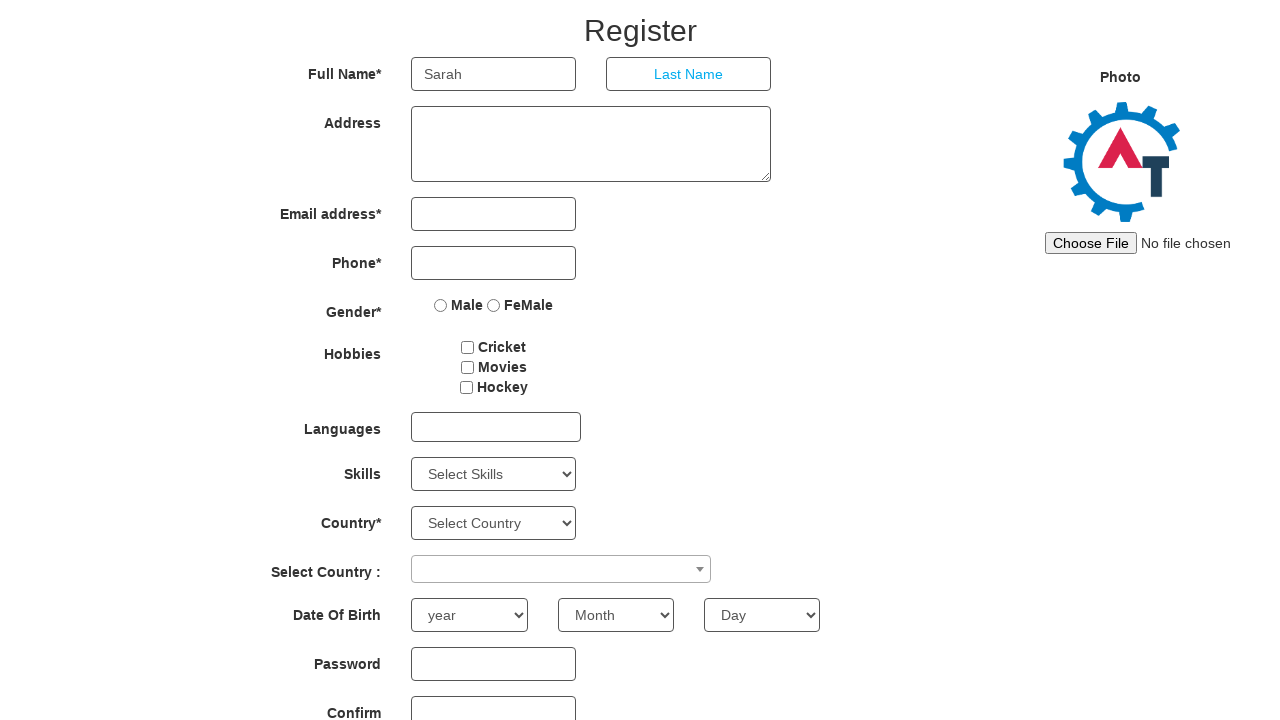

Filled last name field with 'Brown' on //*[@id='basicBootstrapForm']/div[1]/div[2]/input
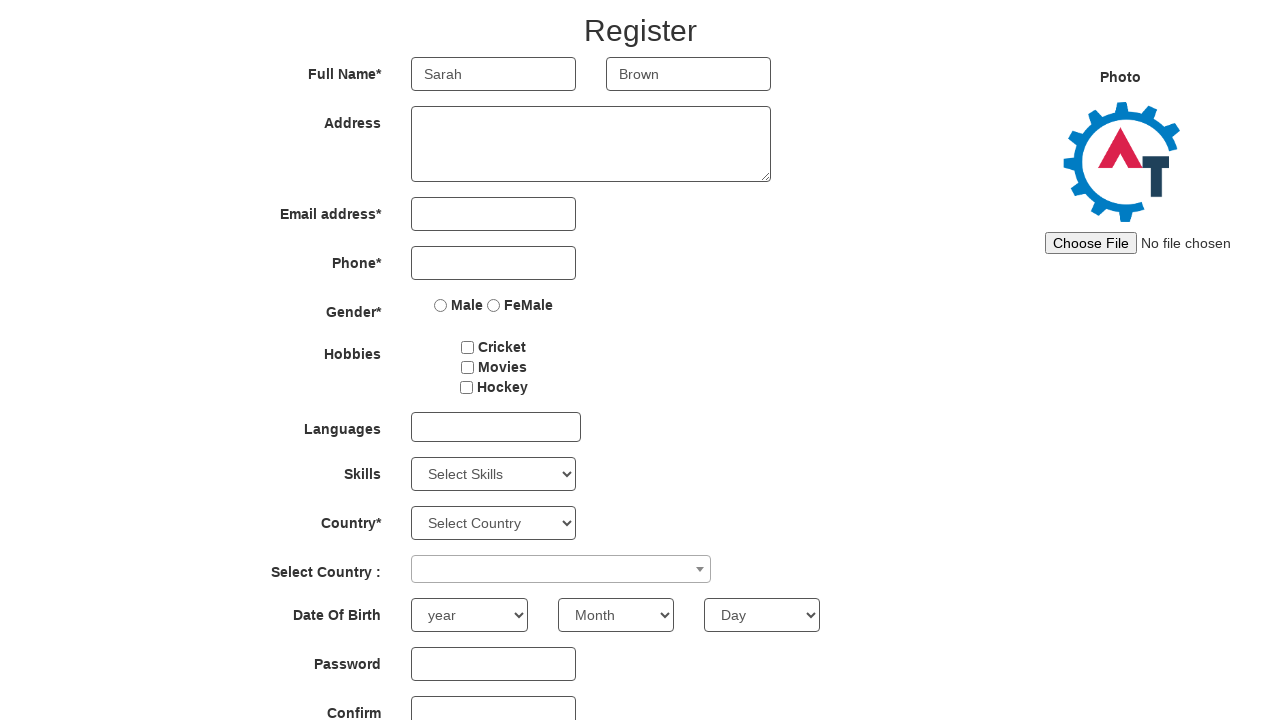

Filled address field with '321 Elm St, Seattle' on //*[@id='basicBootstrapForm']/div[2]/div/textarea
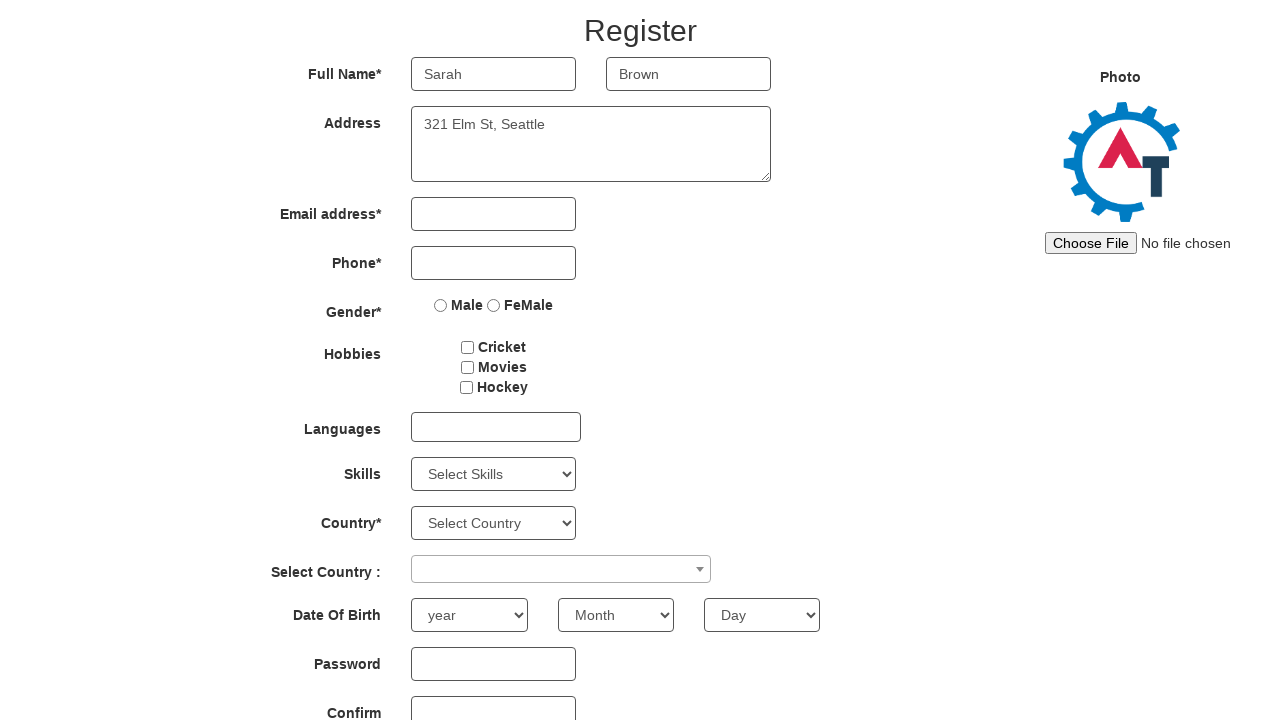

Filled email field with 'sarah.b@example.com' on //*[@id='eid']/input
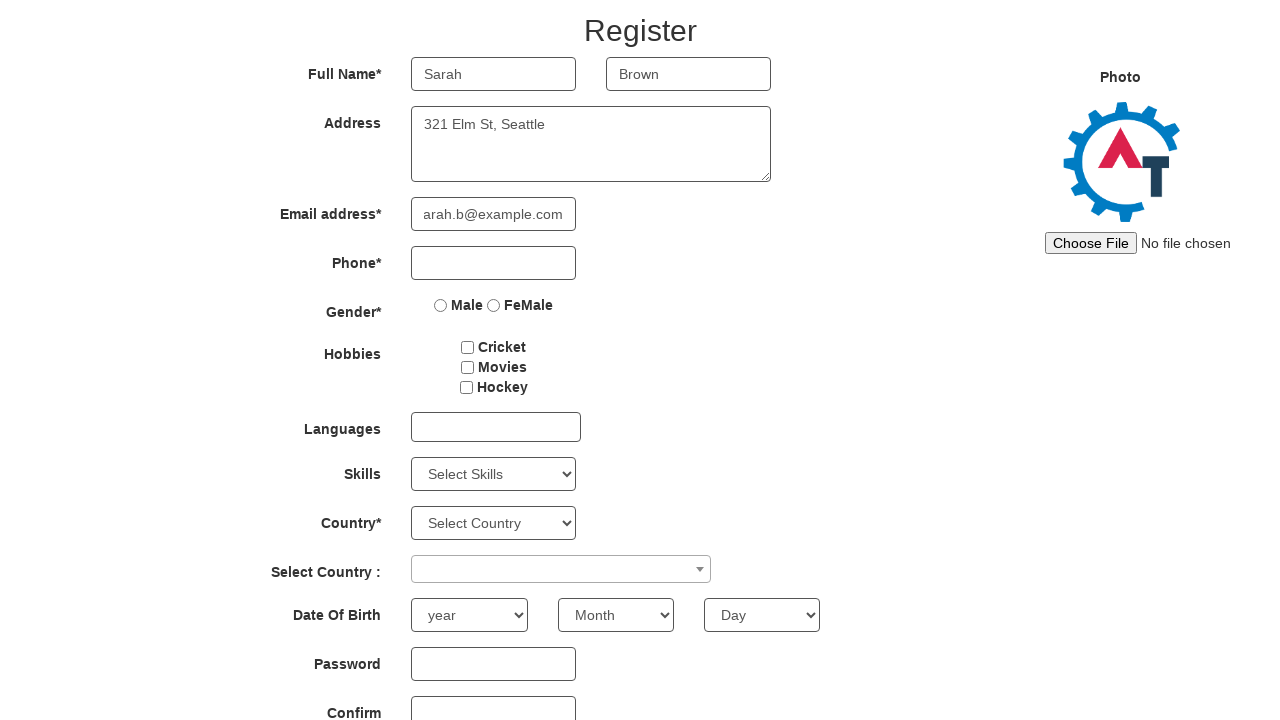

Filled phone number field with '5553334444' on //*[@id='basicBootstrapForm']/div[4]/div/input
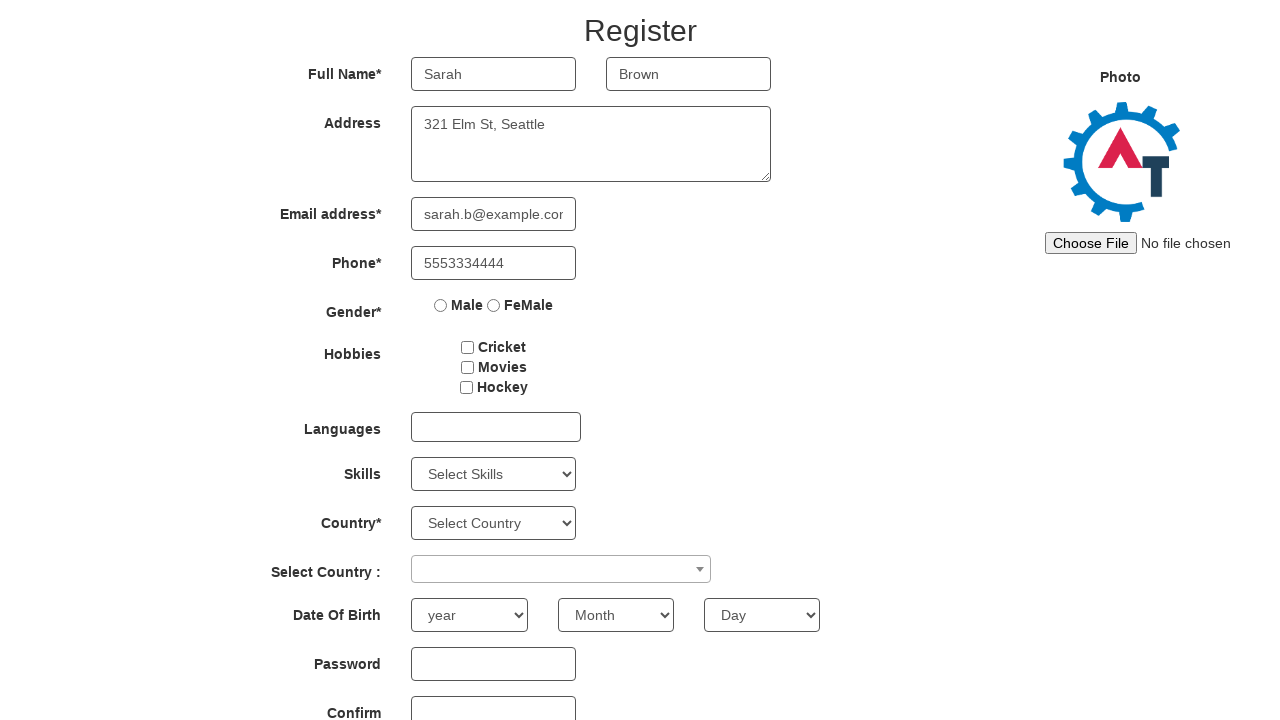

Filled password field on #firstpassword
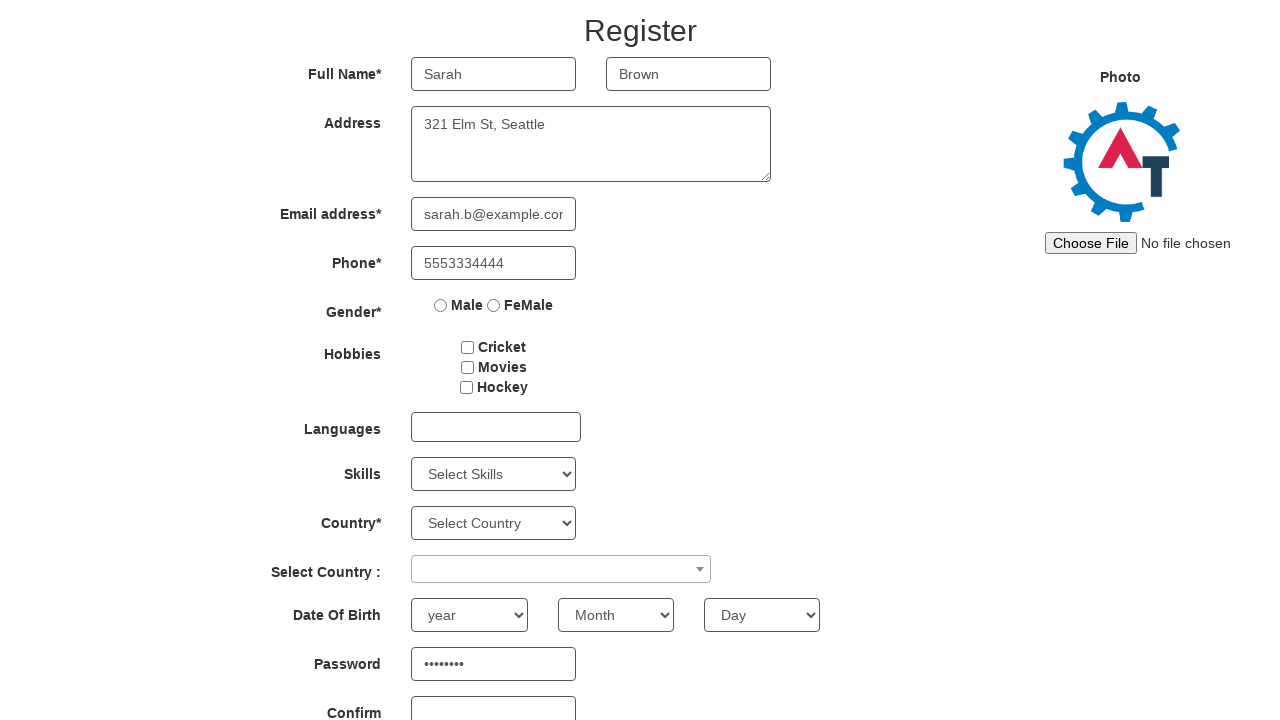

Filled confirm password field on #secondpassword
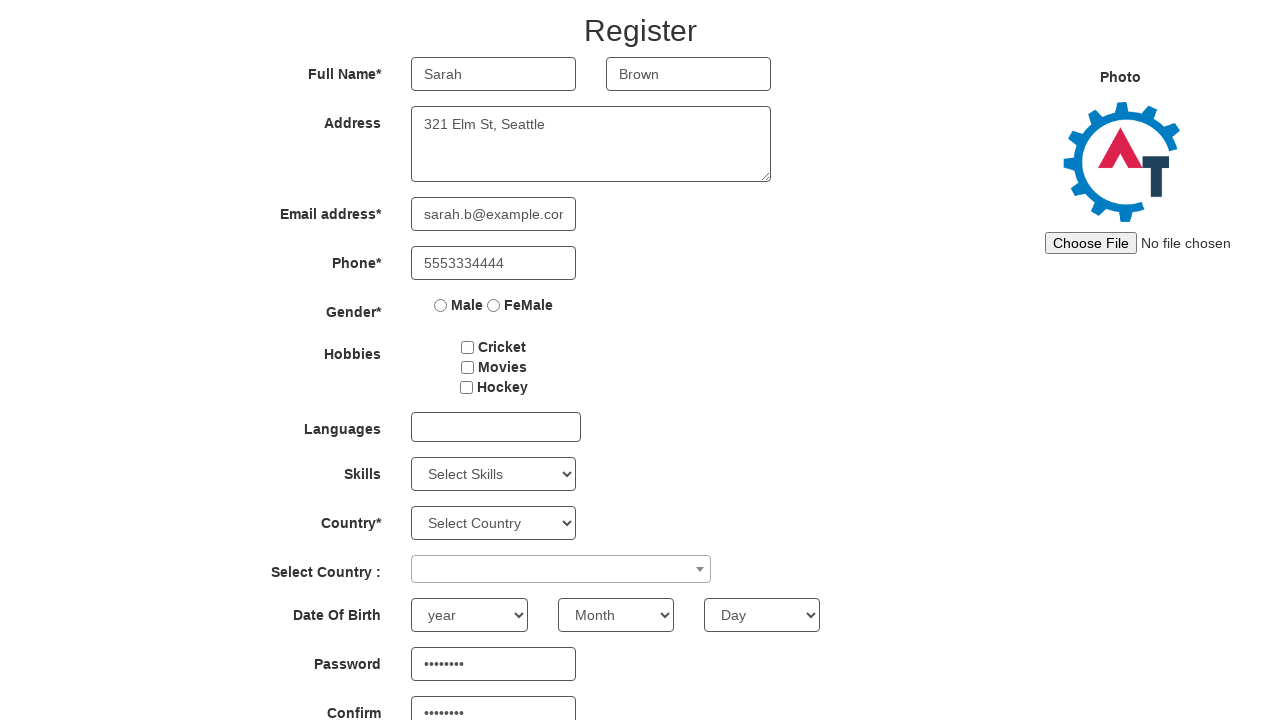

Refreshed page for next test iteration
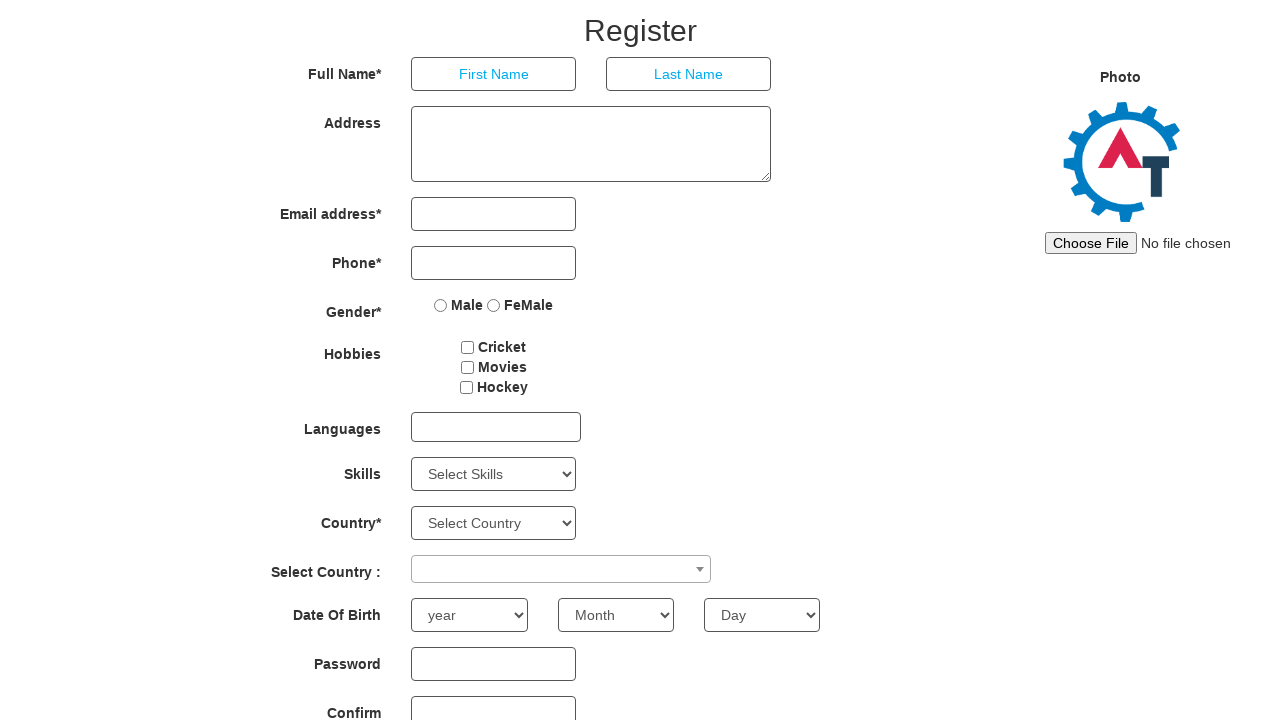

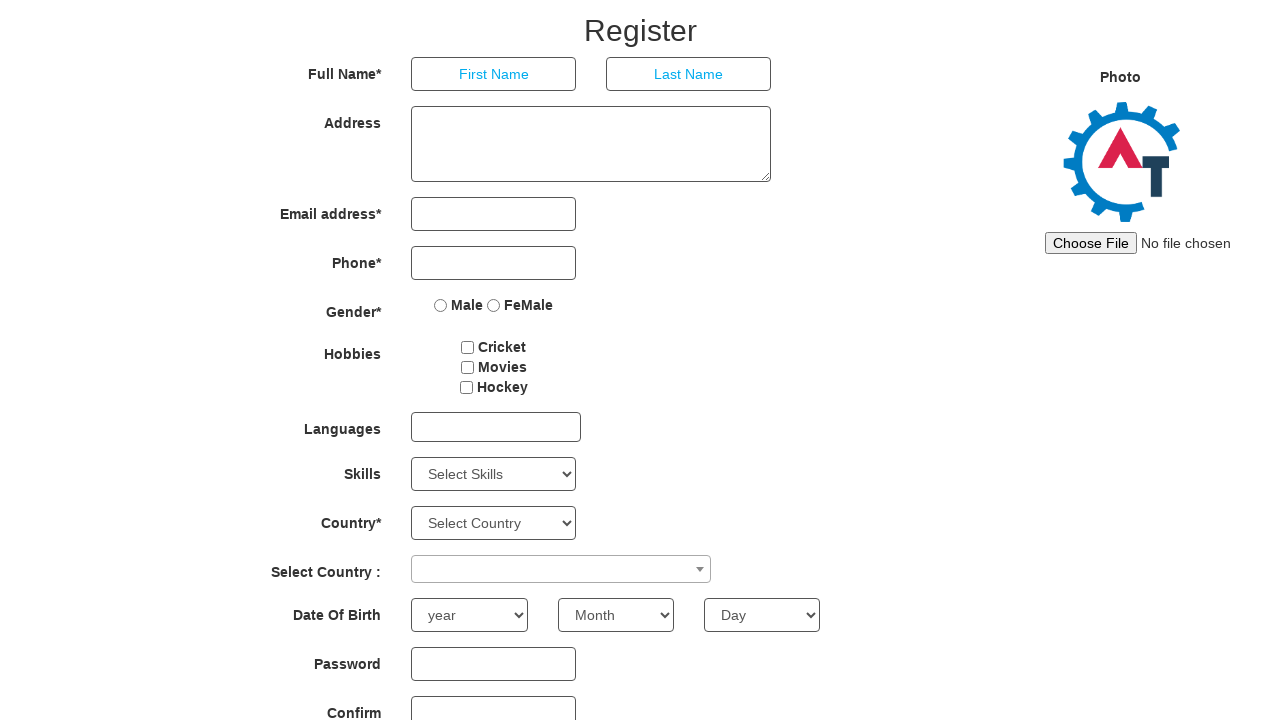